Tests navigation through the demo site by clicking on "Demo Site" link, hovering over "SwitchTo" menu item, and navigating to the Alerts page.

Starting URL: https://automationtesting.in/

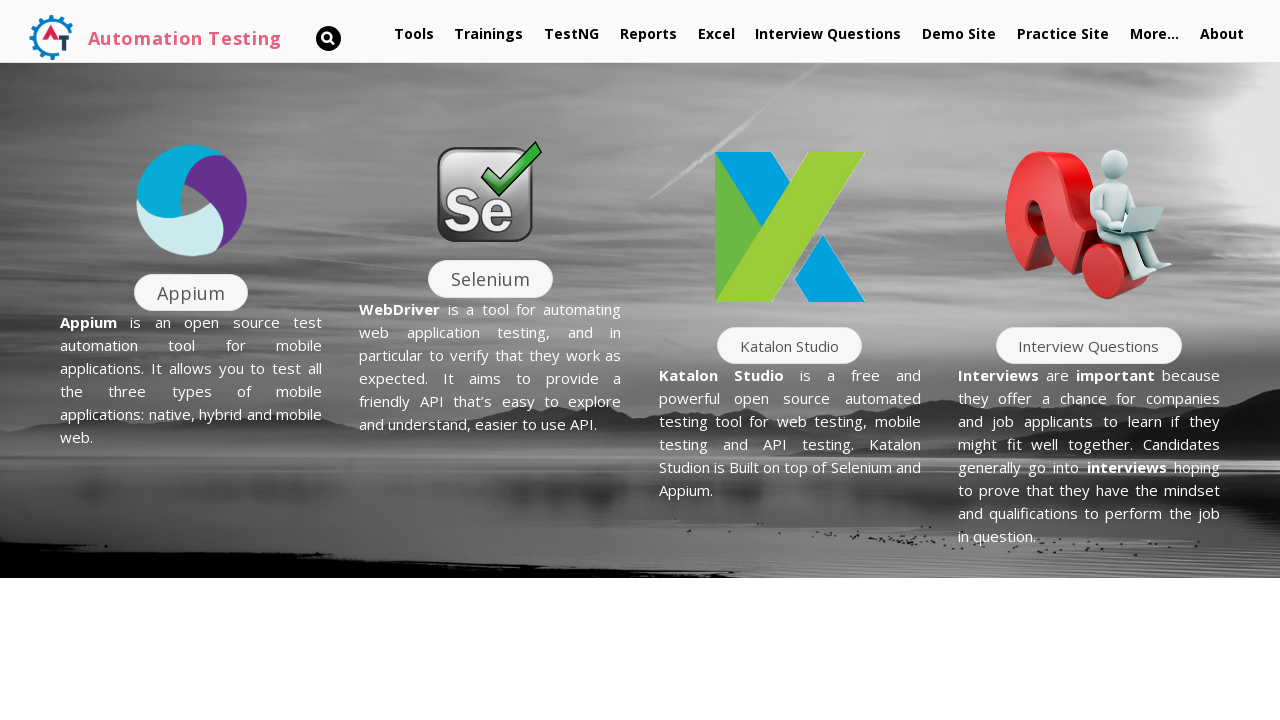

Clicked on 'Demo Site' link at (959, 34) on text=Demo Site
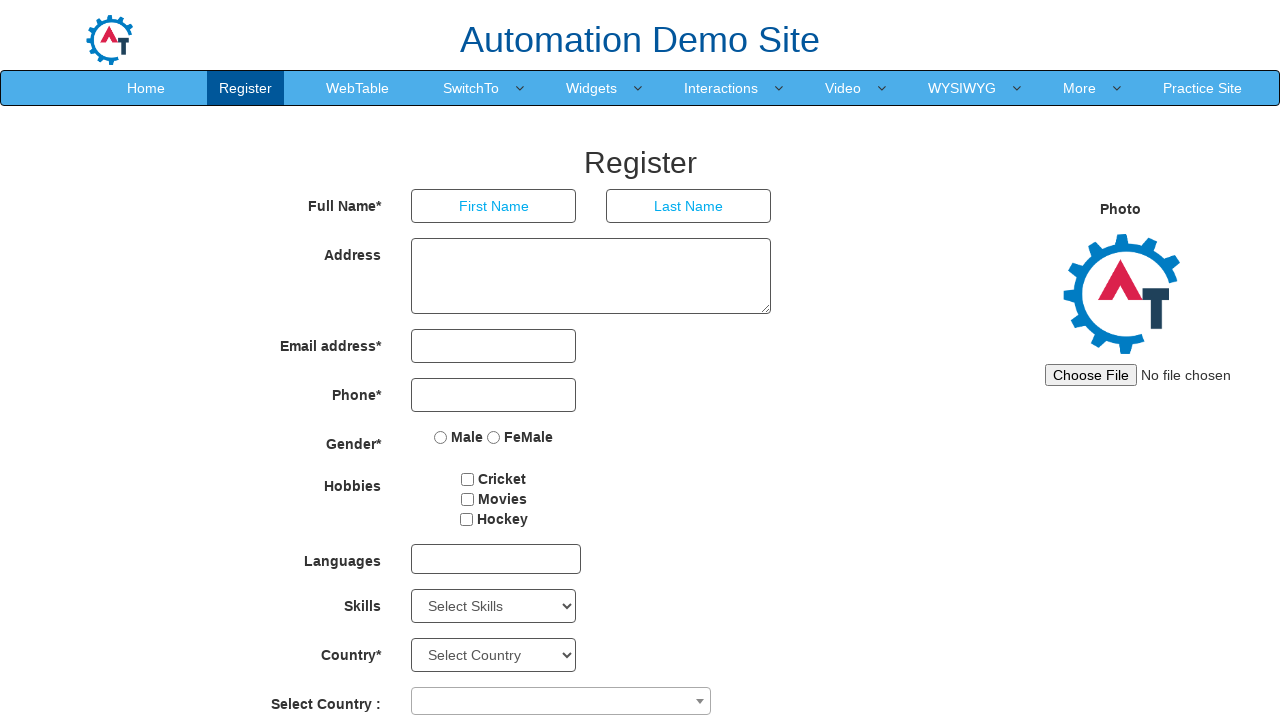

Waited for 'SwitchTo' menu item to be visible
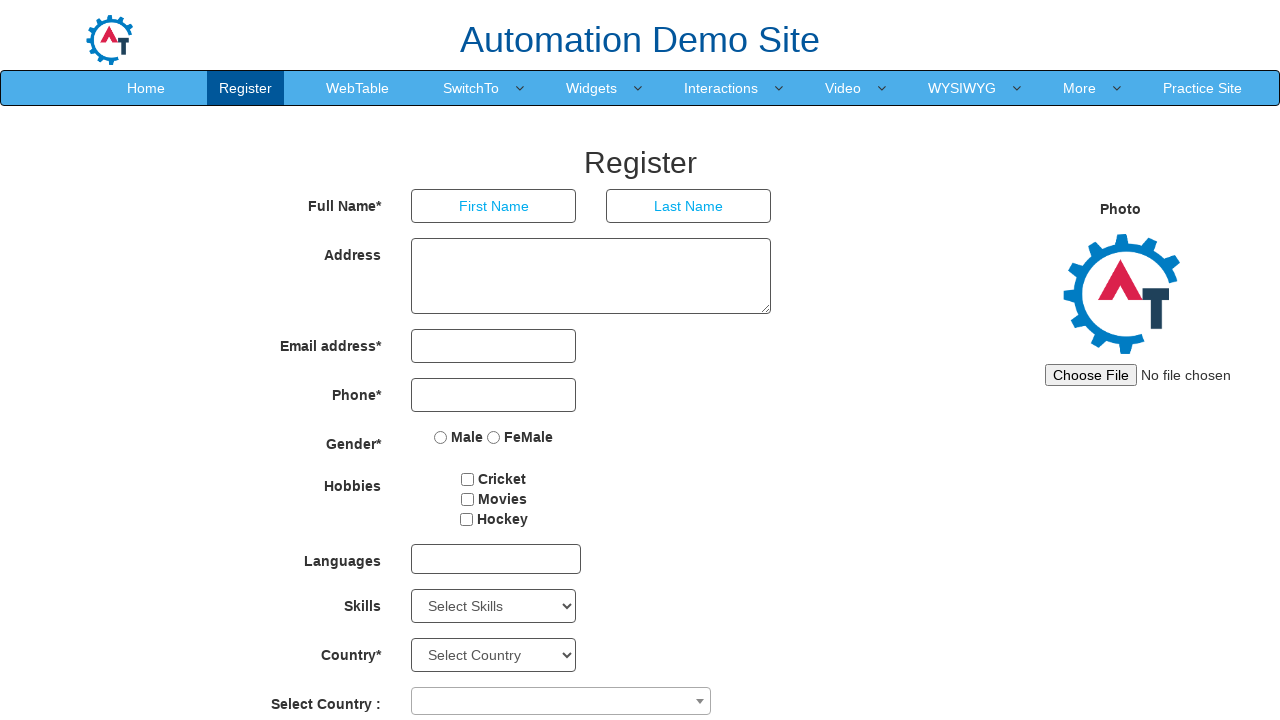

Hovered over 'SwitchTo' menu item at (471, 88) on text=SwitchTo
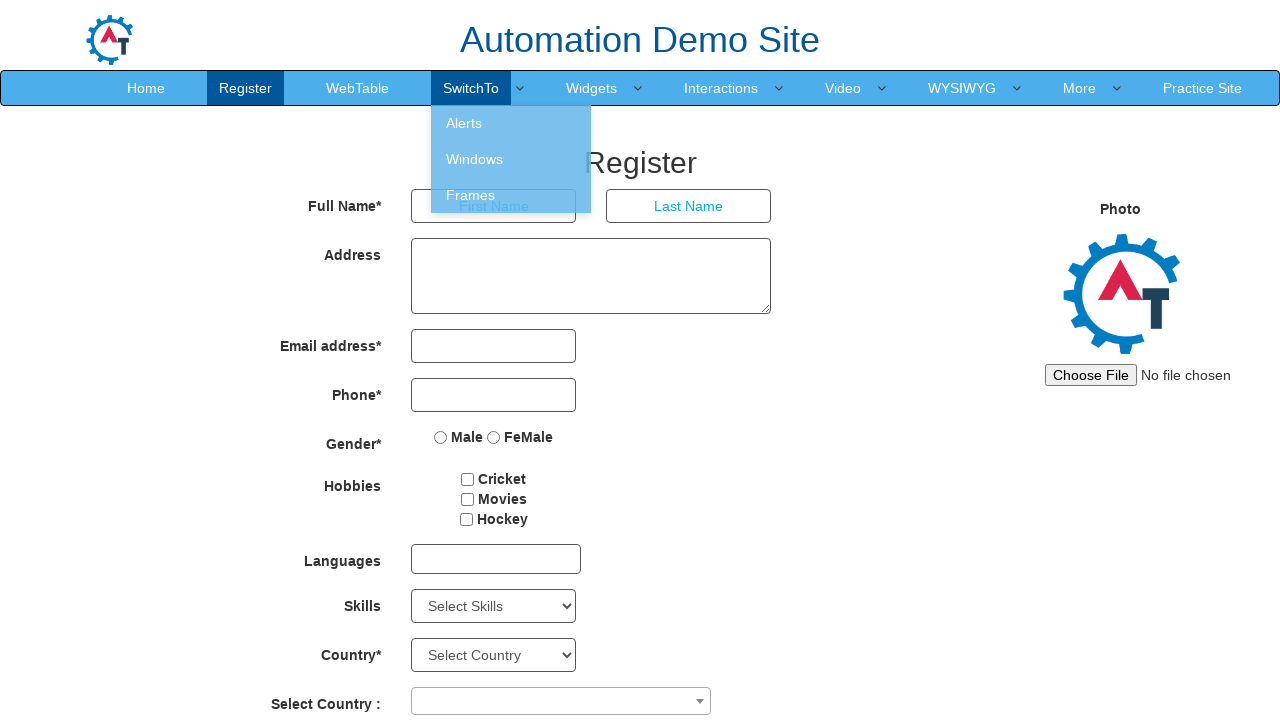

Clicked on 'SwitchTo' to expand menu at (471, 88) on text=SwitchTo
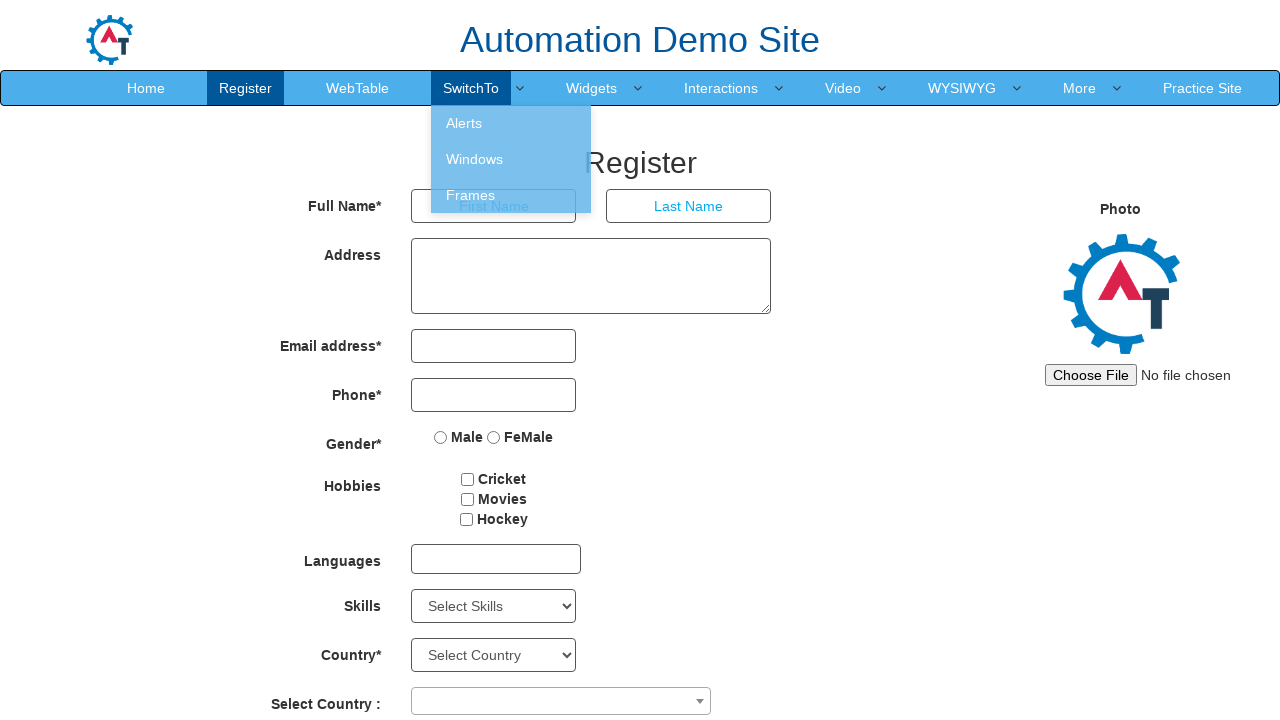

Clicked on 'Alerts' link to navigate to Alerts page at (511, 123) on text=Alerts
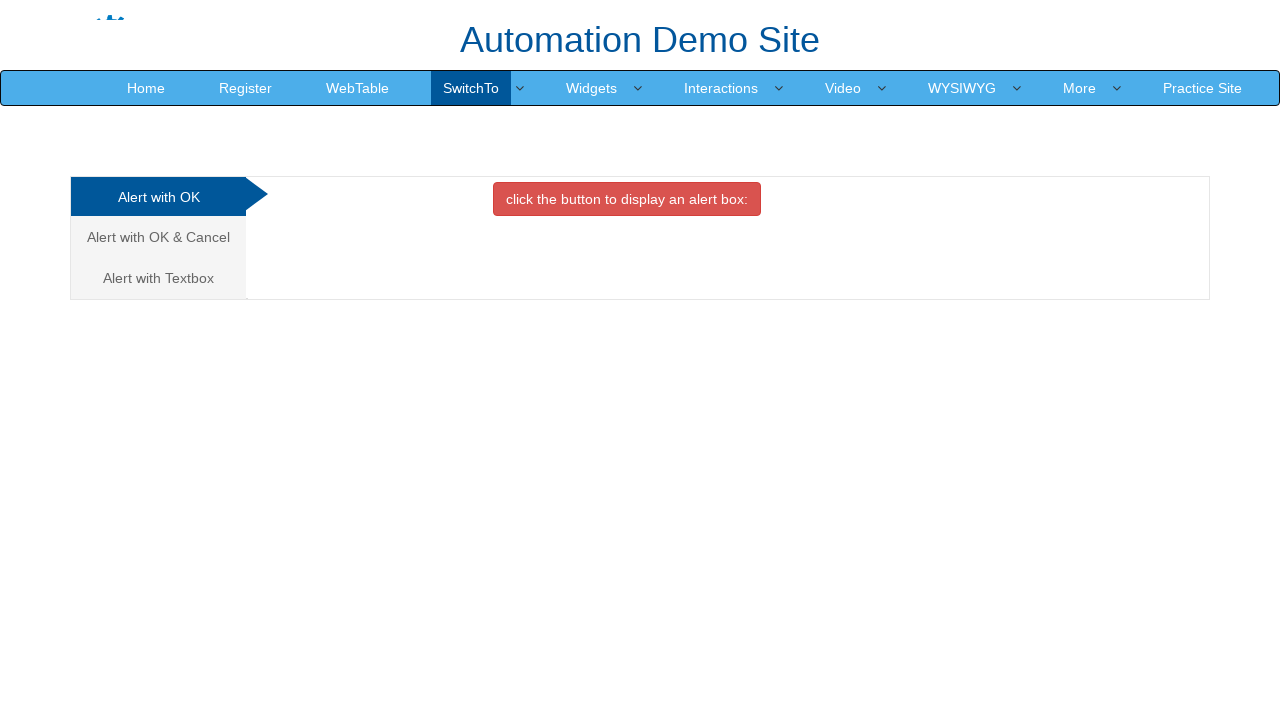

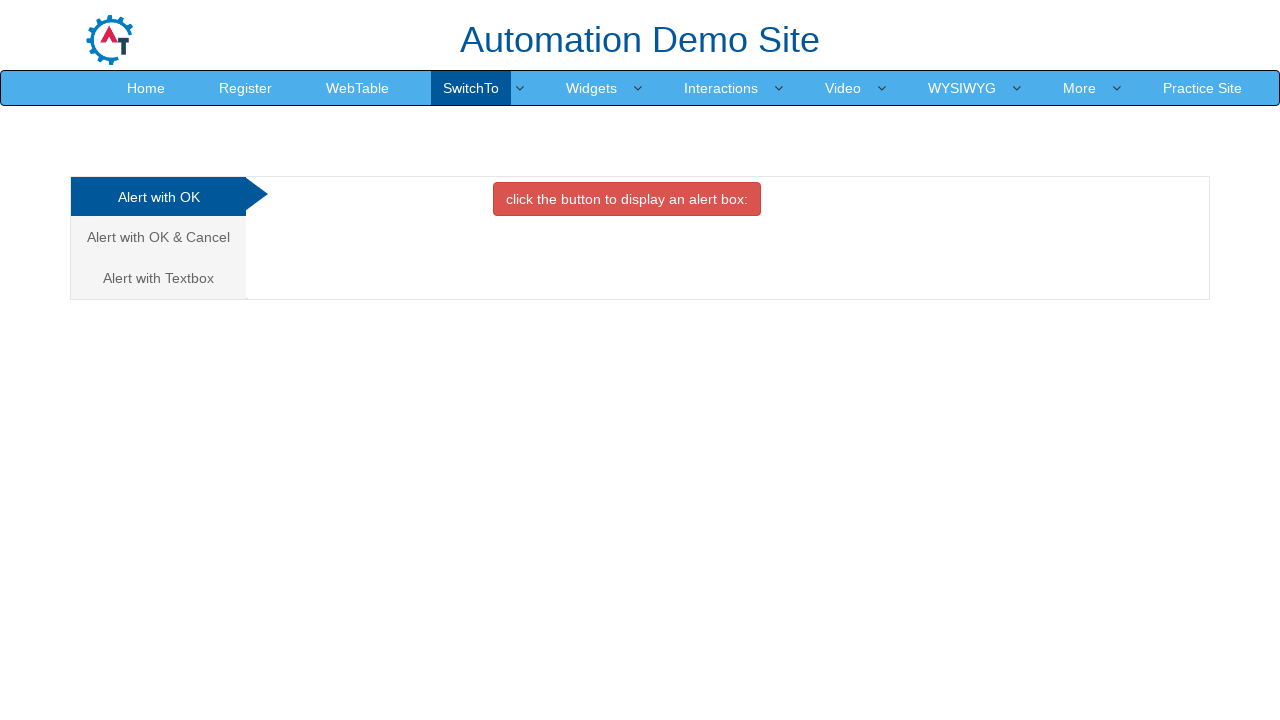